Navigates to a practice website, scrolls to a table section, and searches for a book by name to display its price from the table

Starting URL: https://testautomationpractice.blogspot.com/

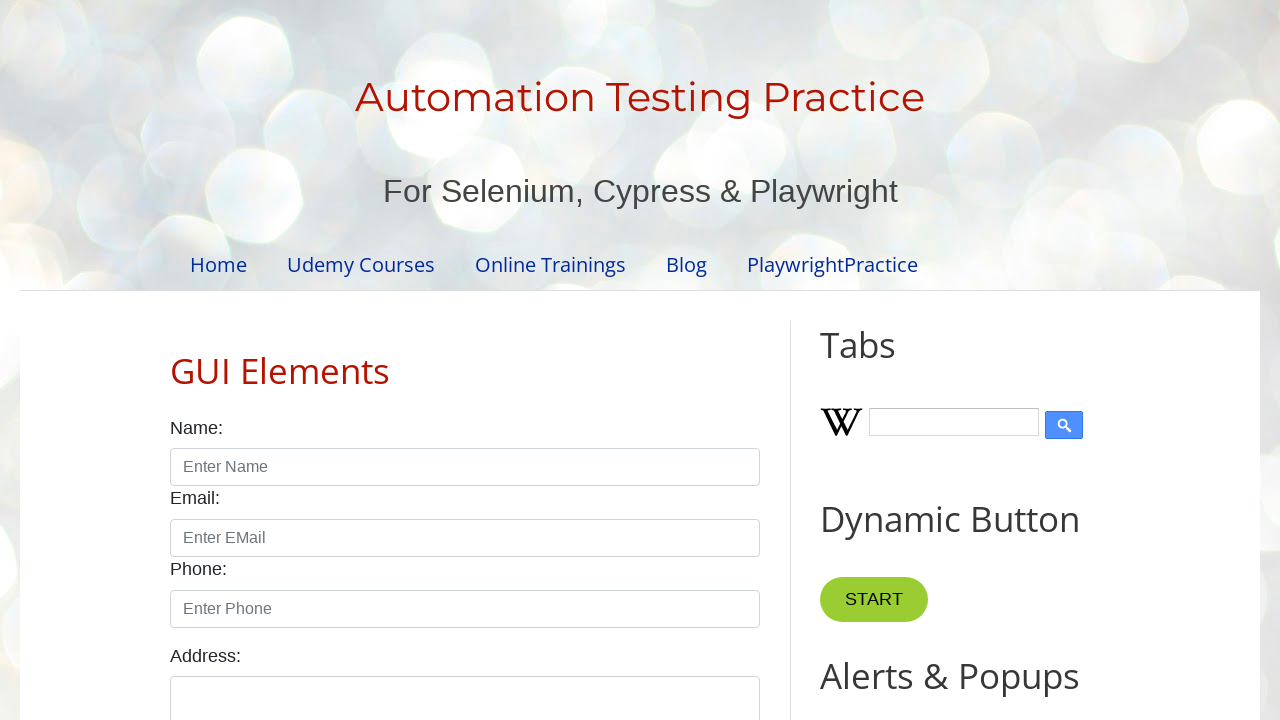

Scrolled down 1800 pixels to reach table section
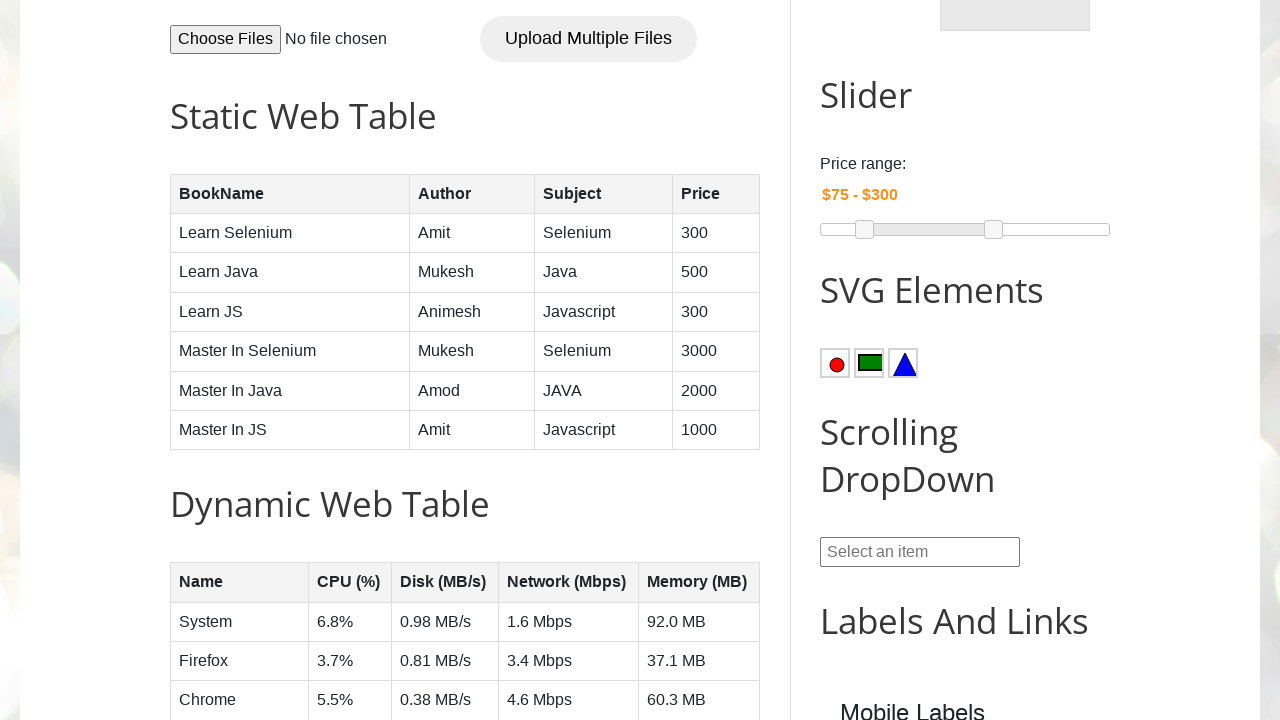

Table element became visible
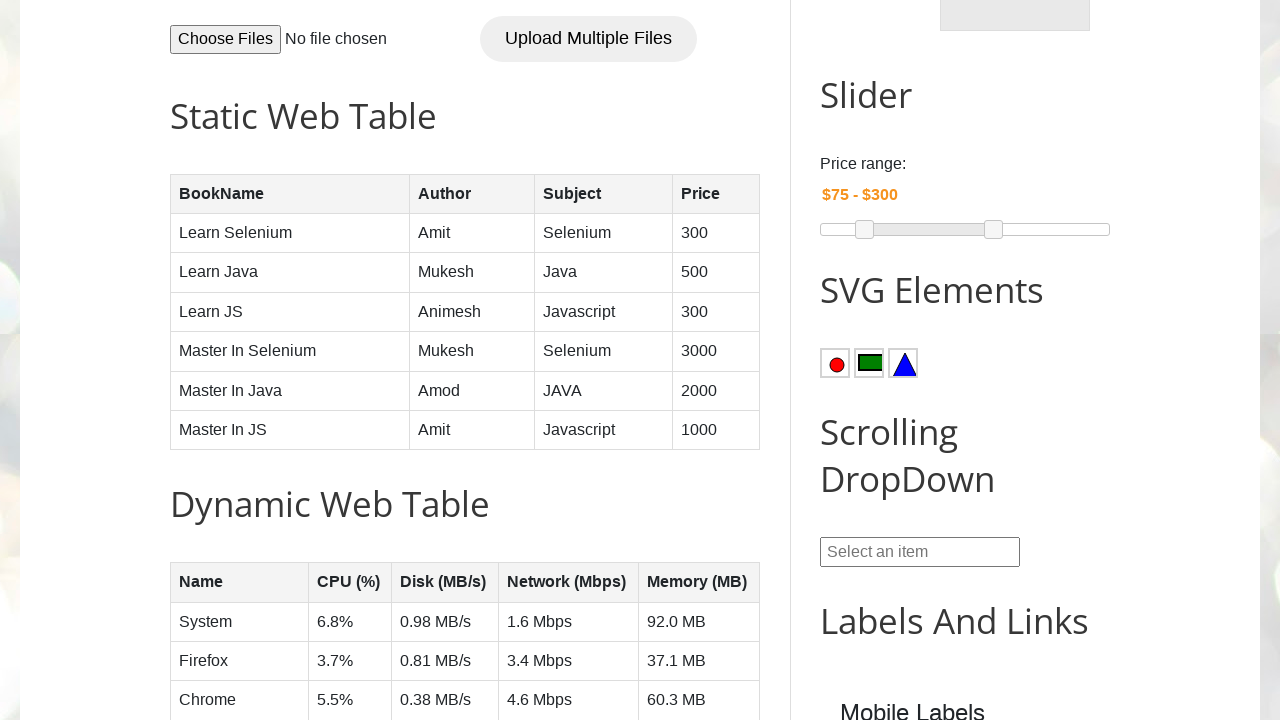

Retrieved table with 7 rows
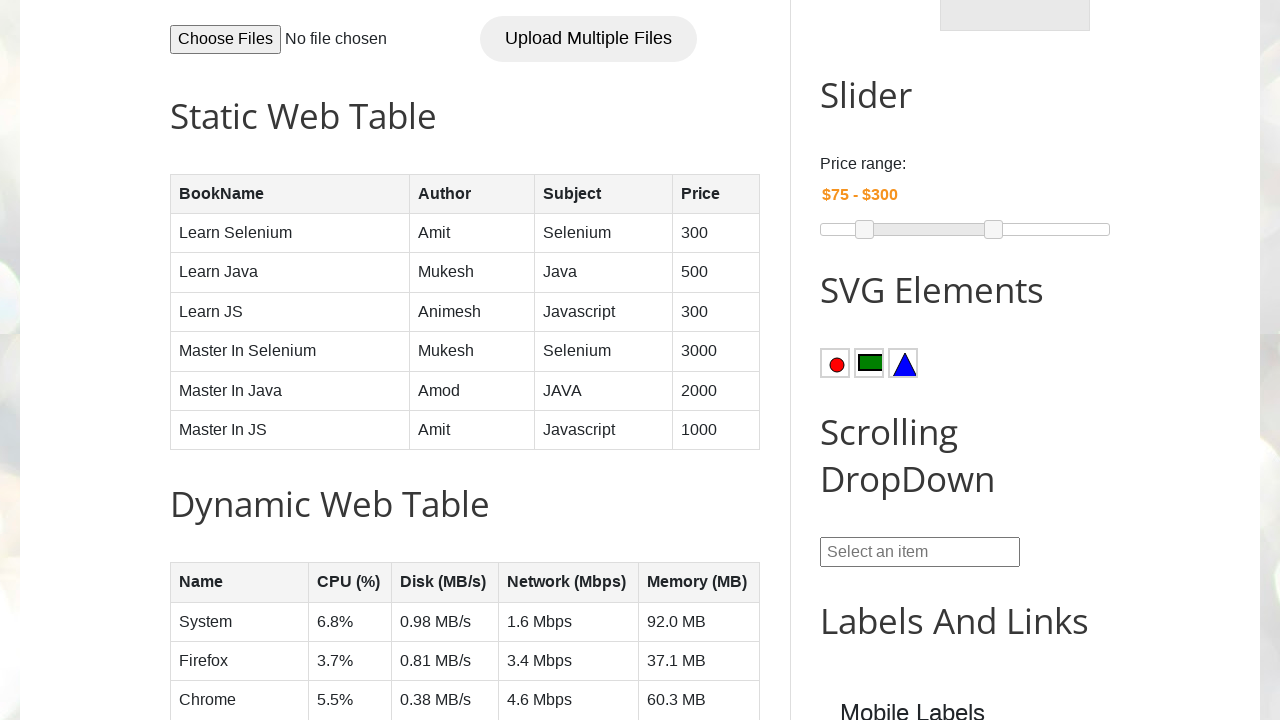

Retrieved book name from row 2: 'Learn Selenium'
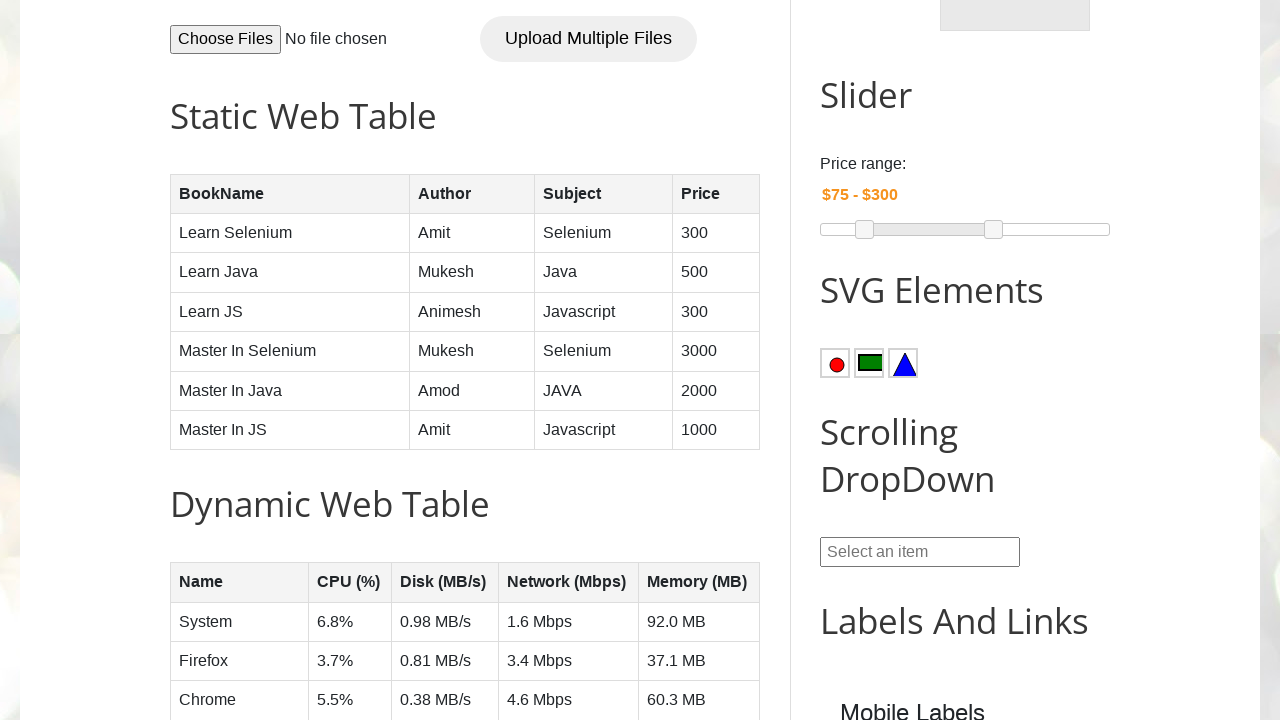

Retrieved book name from row 3: 'Learn Java'
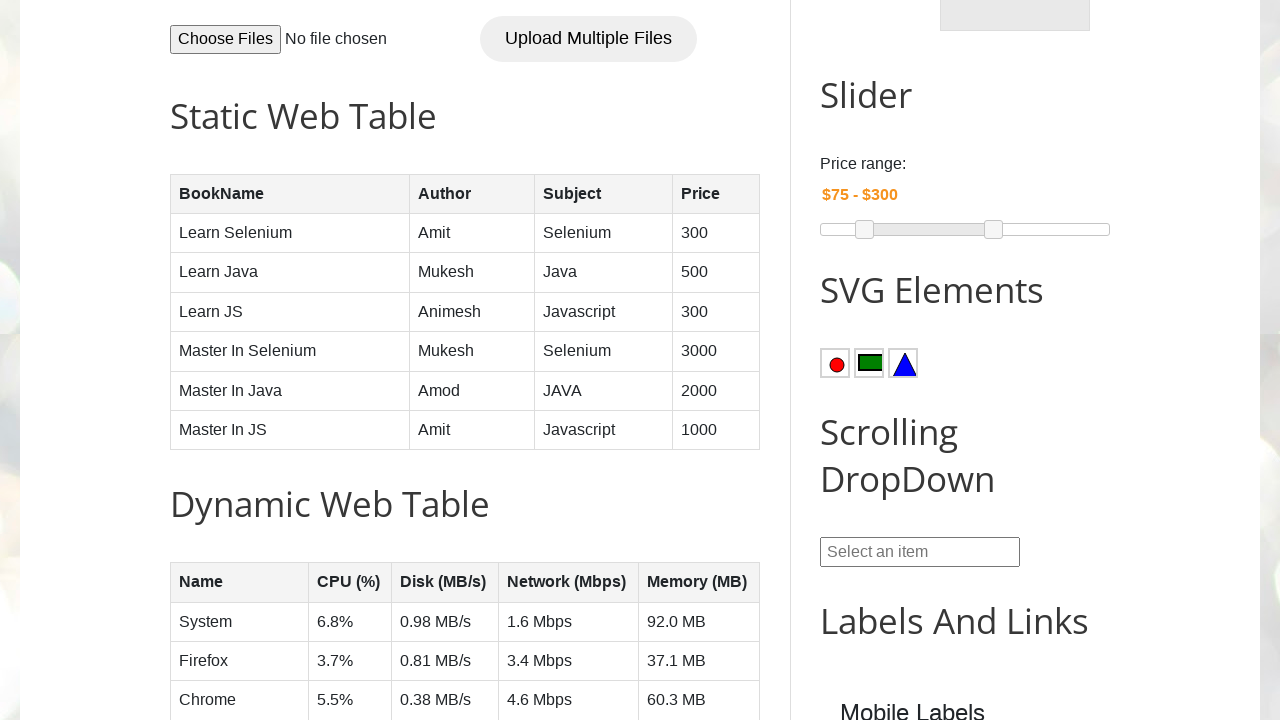

Retrieved book name from row 4: 'Learn JS'
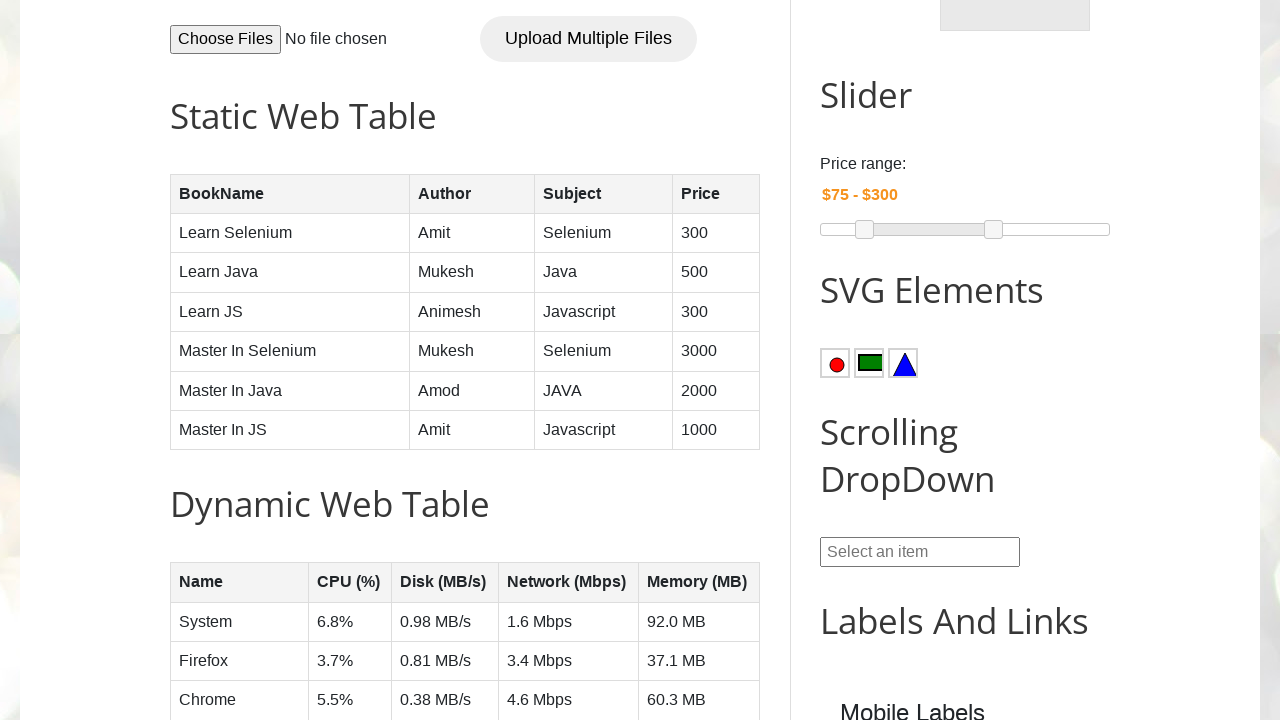

Retrieved book name from row 5: 'Master In Selenium'
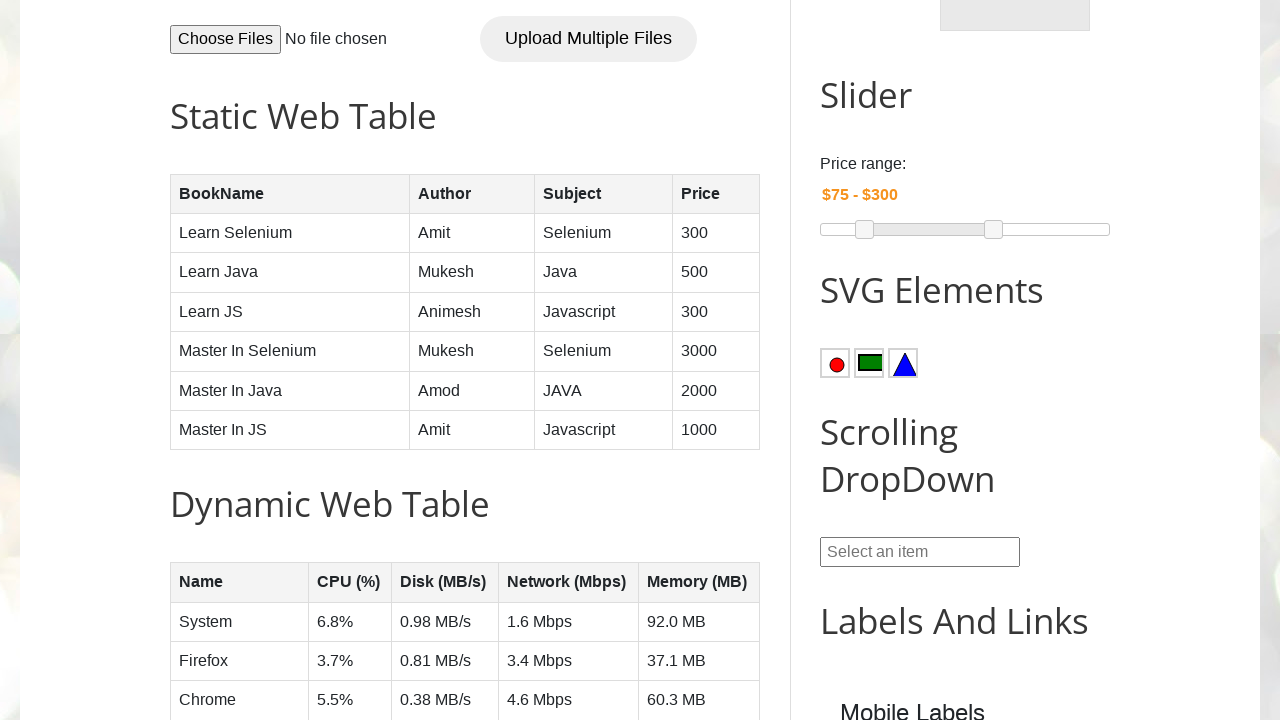

Retrieved book name from row 6: 'Master In Java'
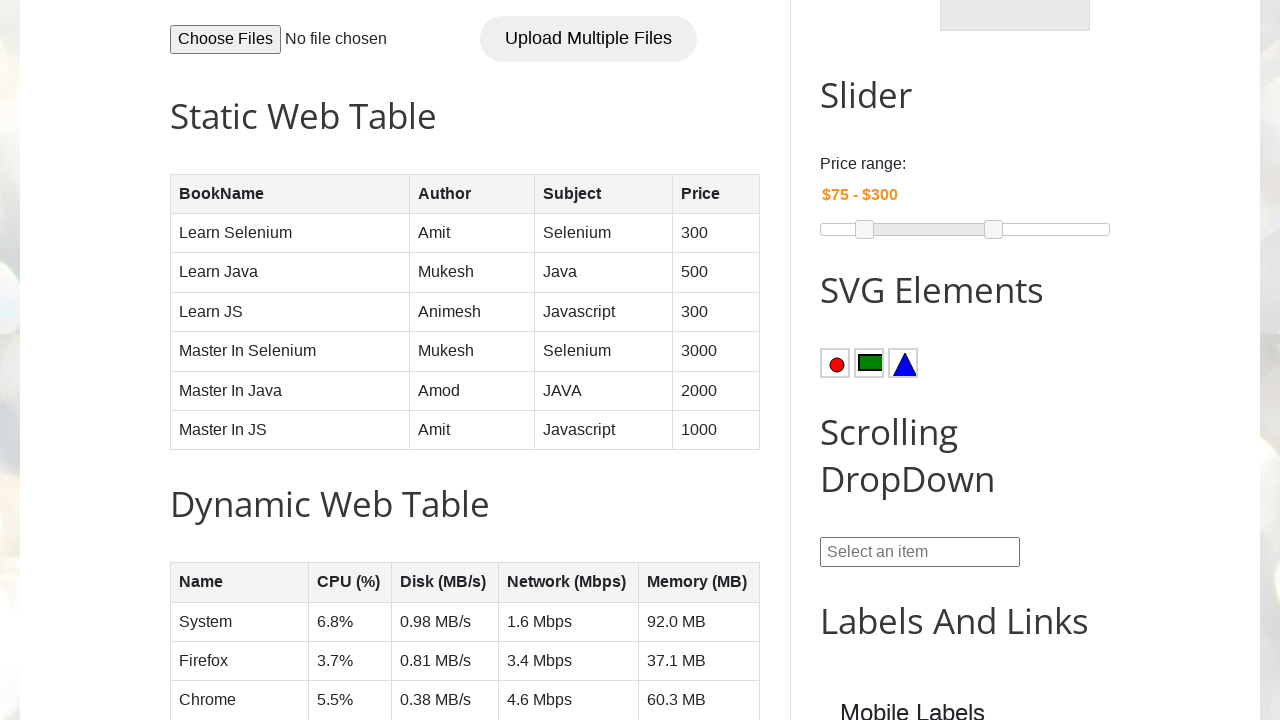

Found book 'Master In Java' with price '2000'
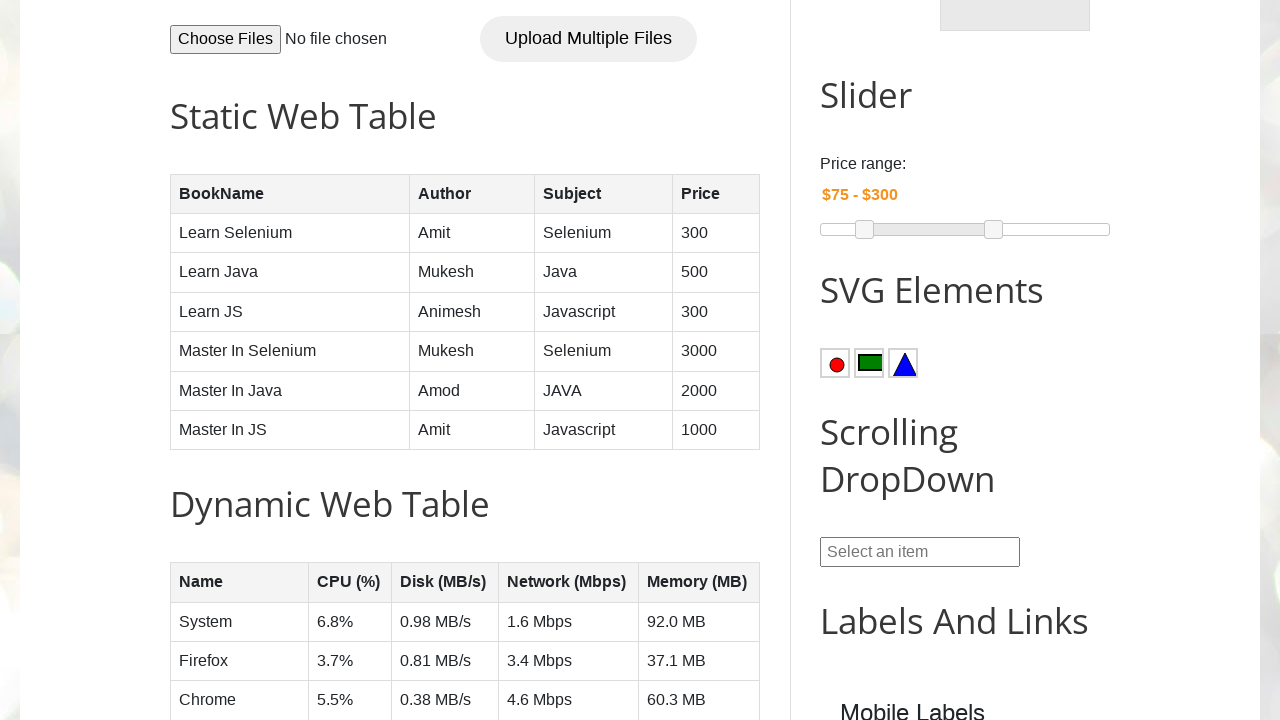

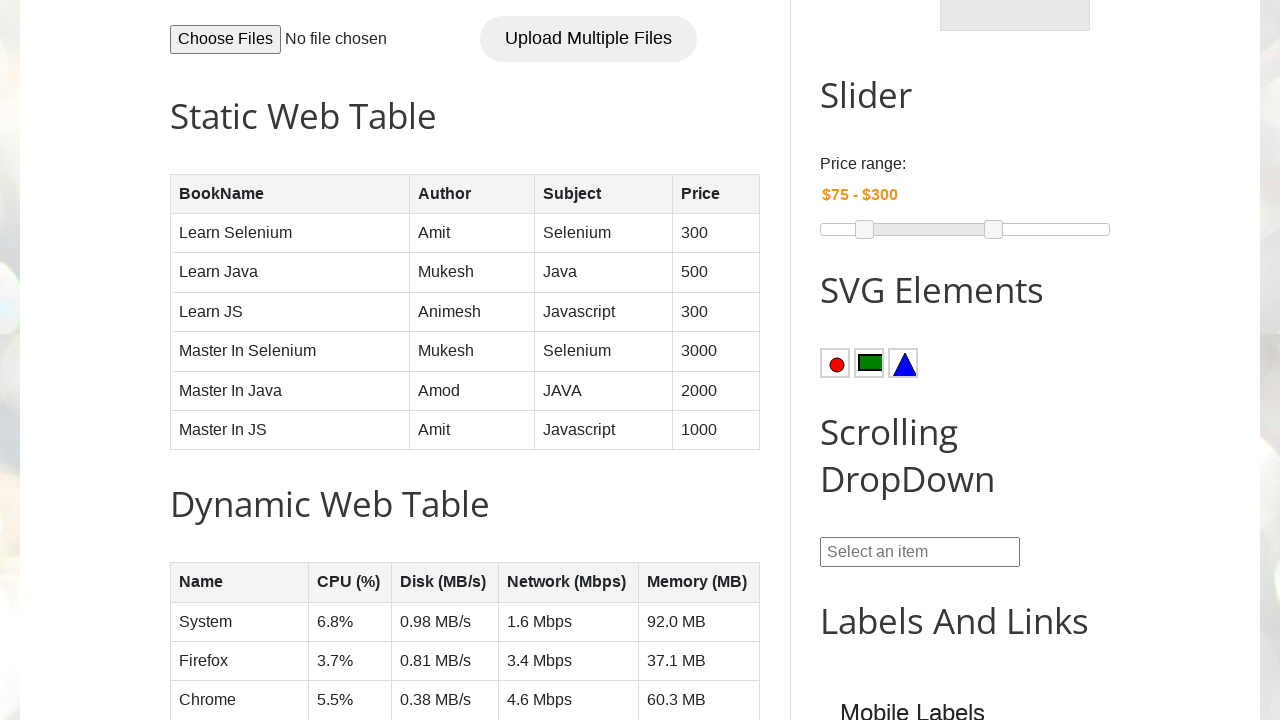